Tests a math puzzle form by extracting a hidden value from an element's attribute, calculating an answer using a mathematical formula, filling the answer field, selecting checkbox and radio options, and submitting the form.

Starting URL: https://suninjuly.github.io/get_attribute.html

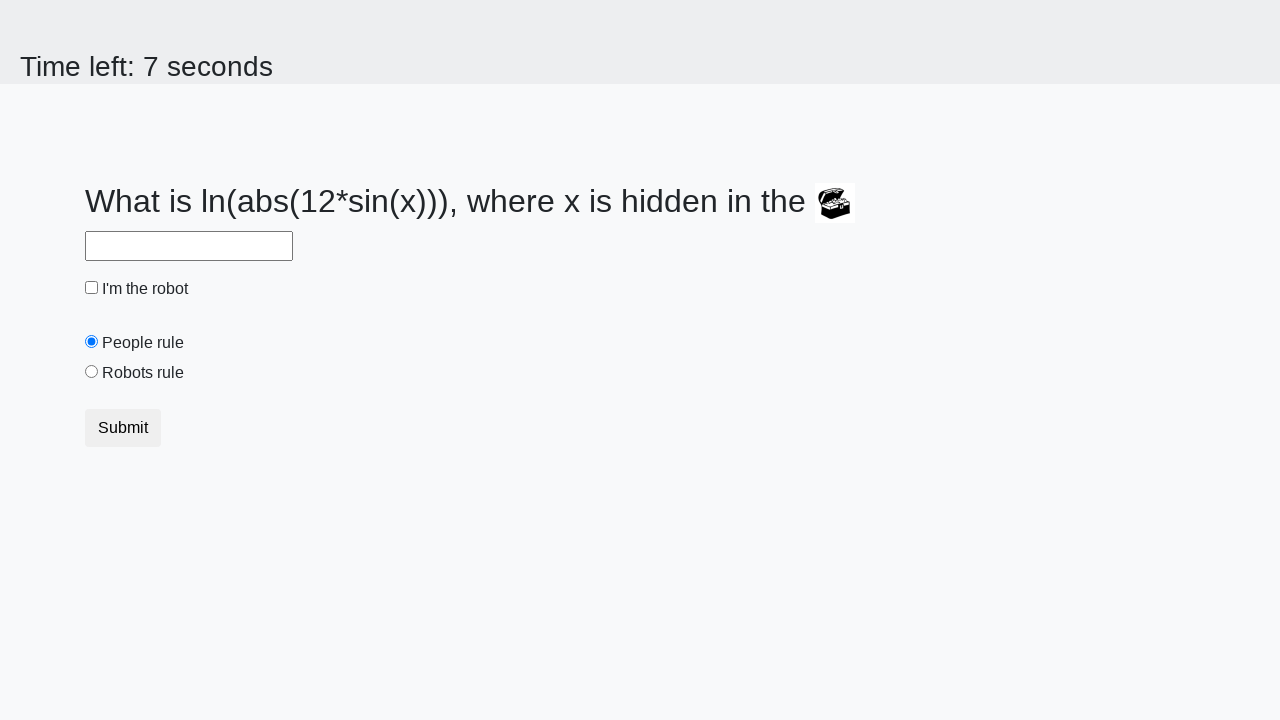

Located treasure element
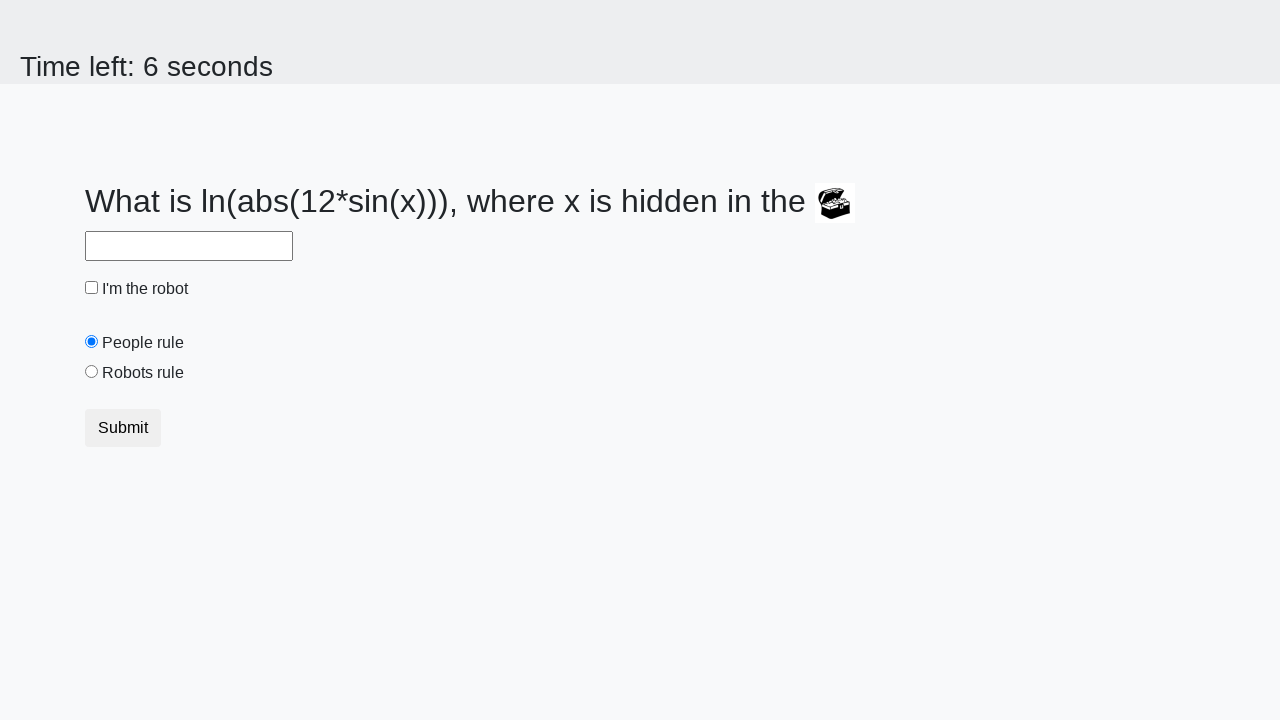

Extracted hidden valuex attribute: 243
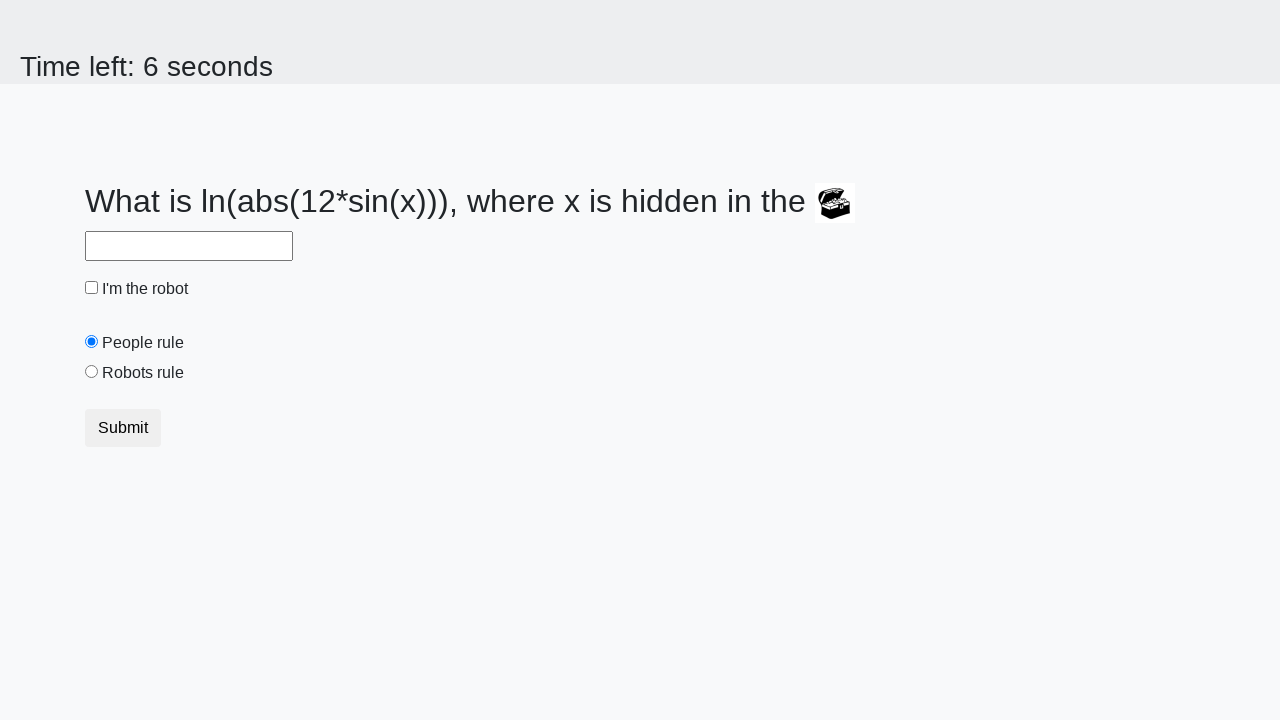

Calculated answer using formula log(abs(12*sin(x))): 2.3683833378097745
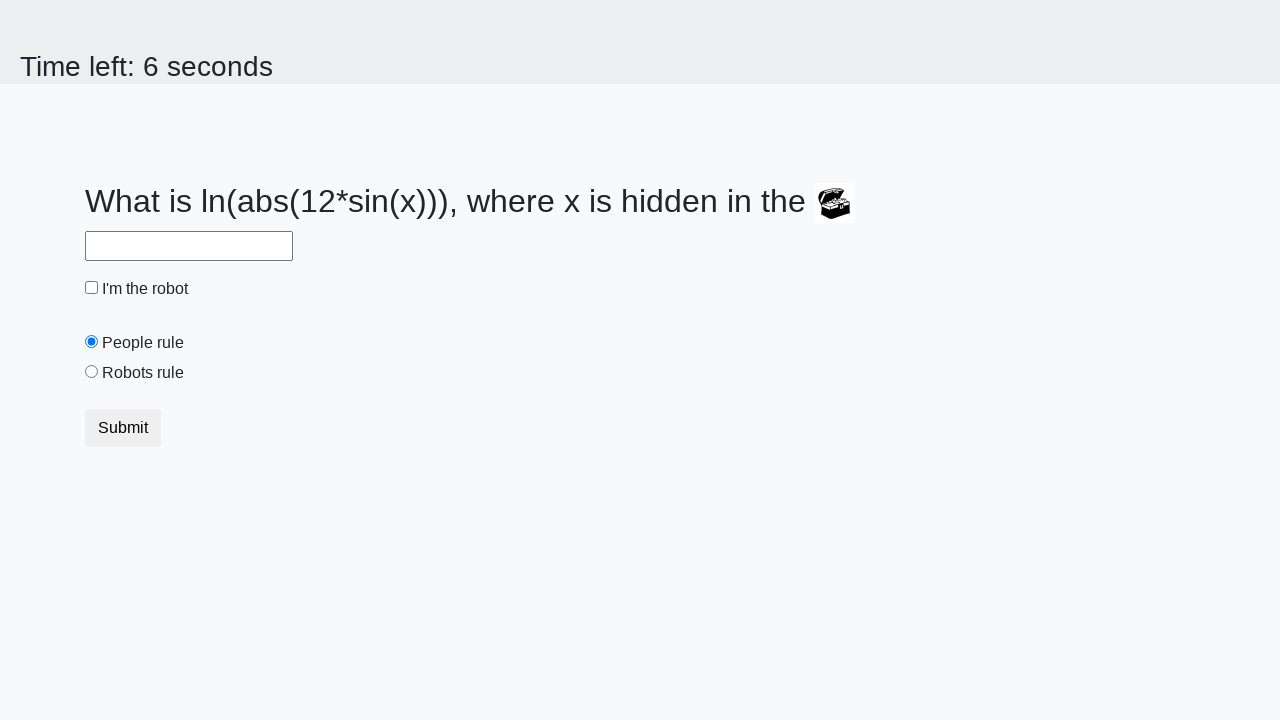

Filled answer field with calculated value: 2.3683833378097745 on #answer
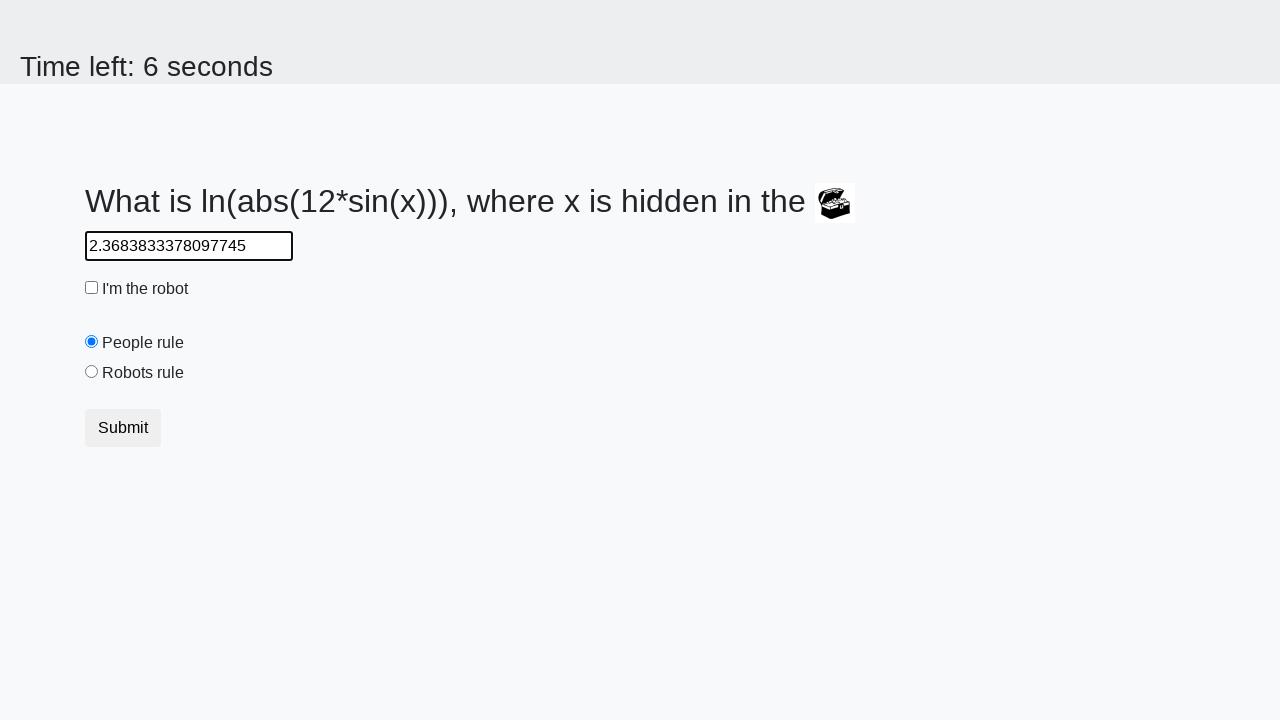

Checked the checkbox at (92, 288) on input[type='checkbox']
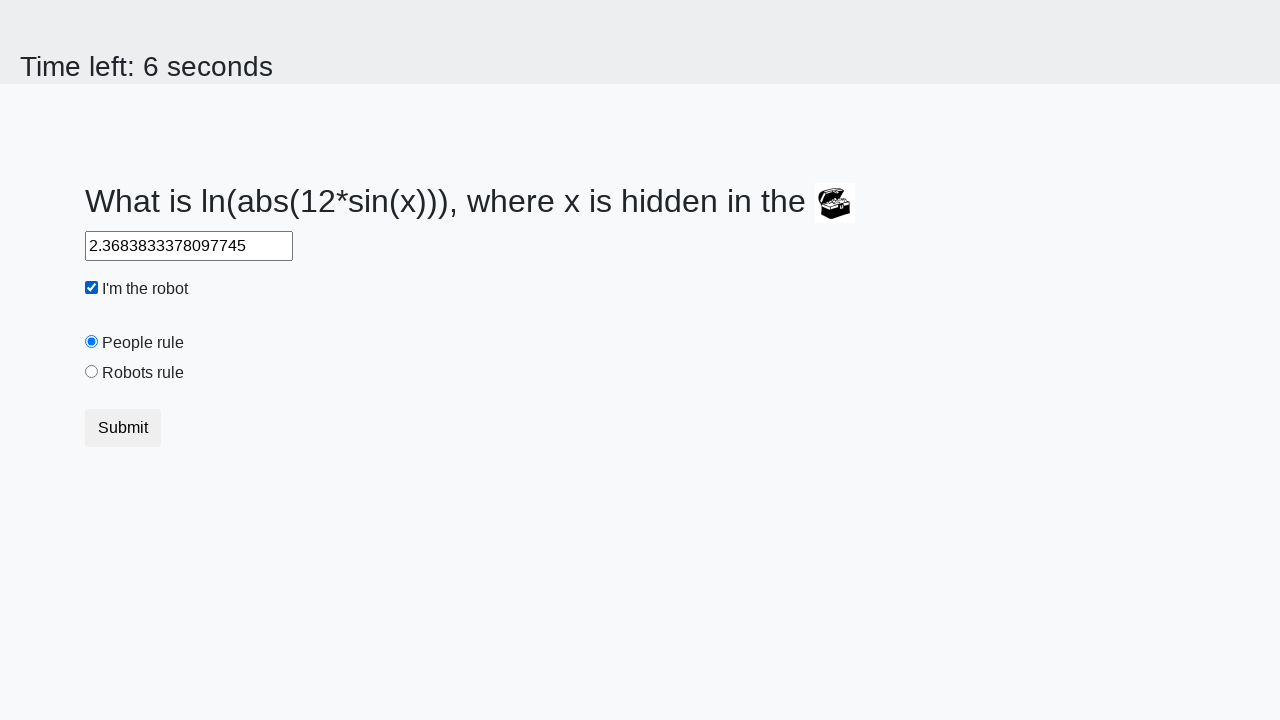

Selected the robots radio button at (92, 372) on input[value='robots']
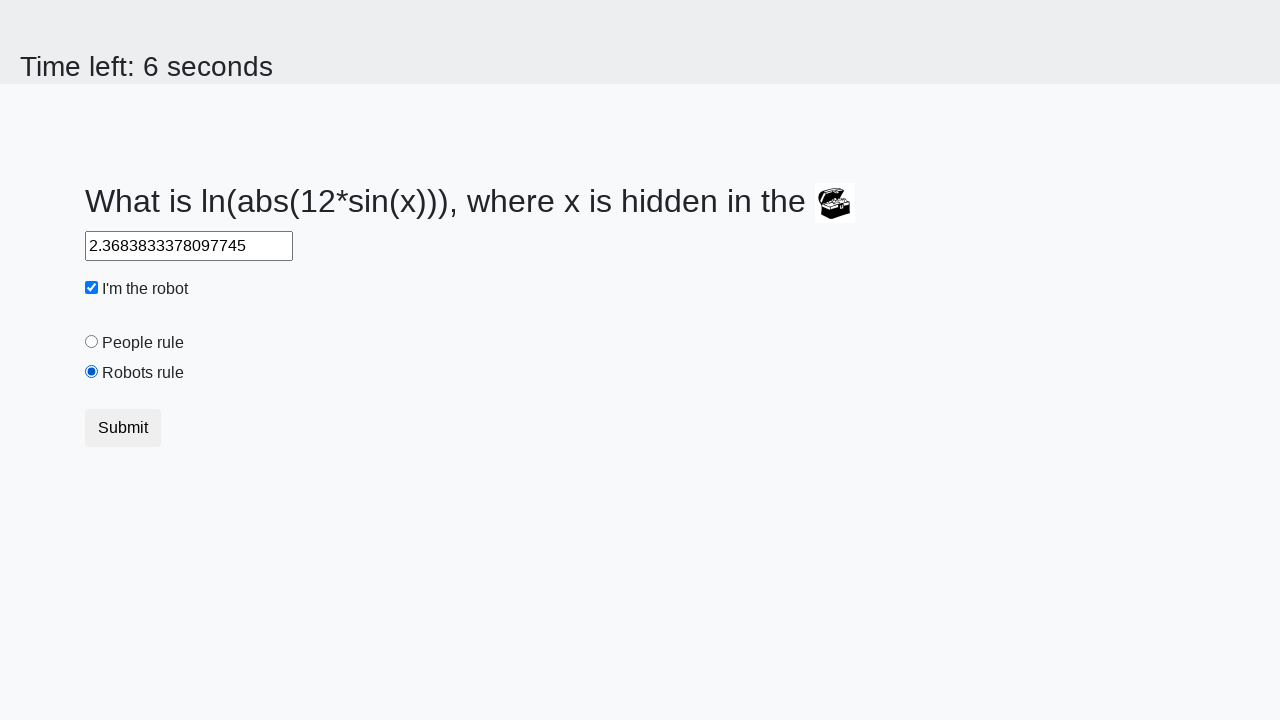

Clicked submit button to submit the form at (123, 428) on button
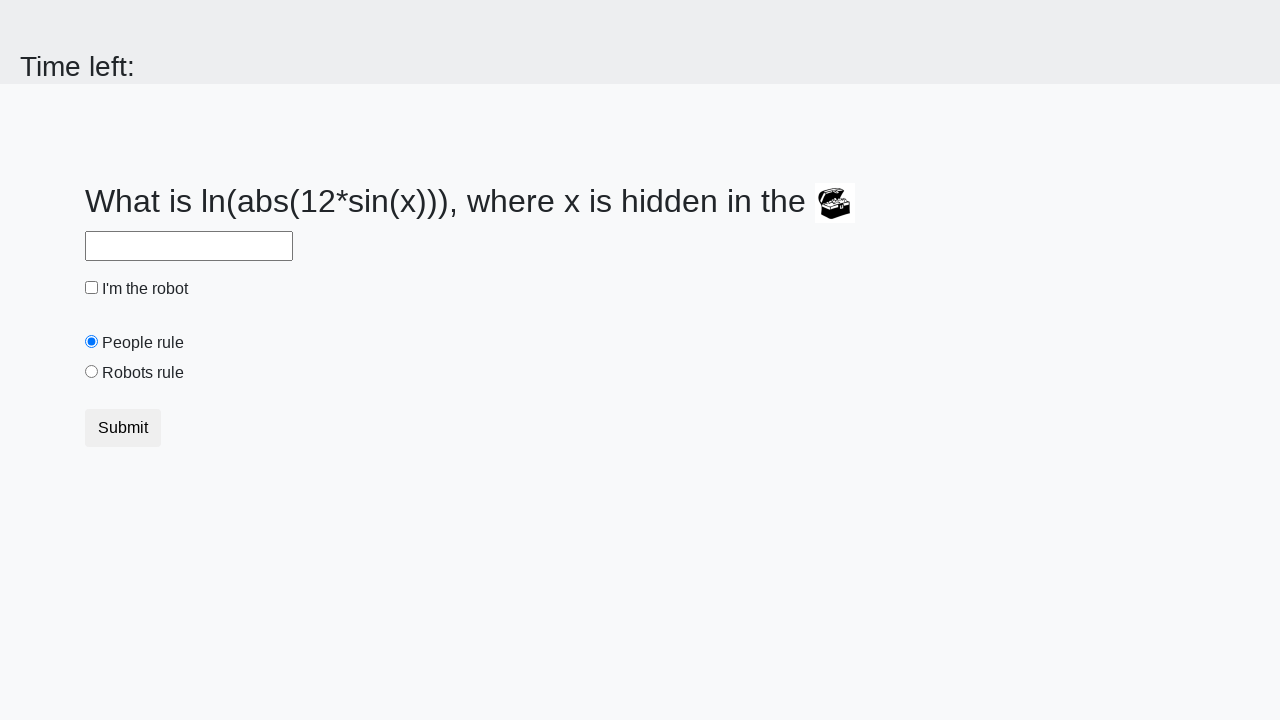

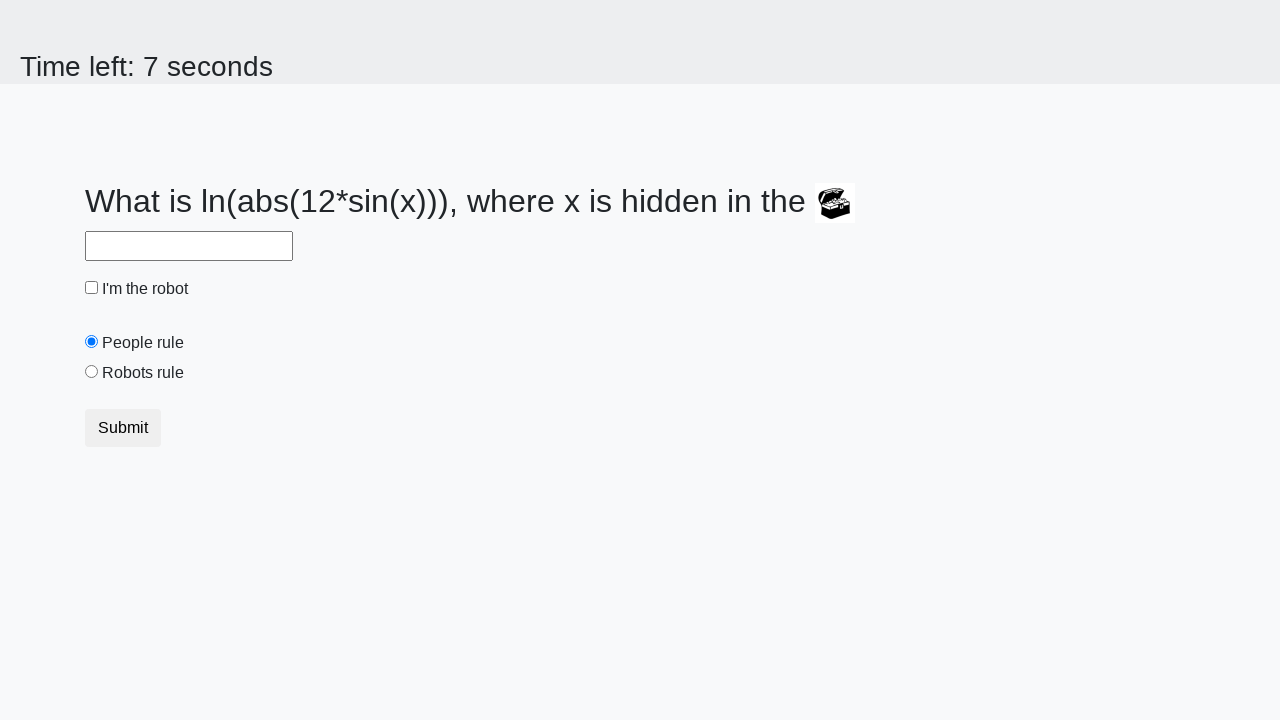